Tests JavaScript alert handling functionality by entering a name, triggering an alert and accepting it, then triggering a confirm dialog and dismissing it.

Starting URL: https://rahulshettyacademy.com/AutomationPractice/

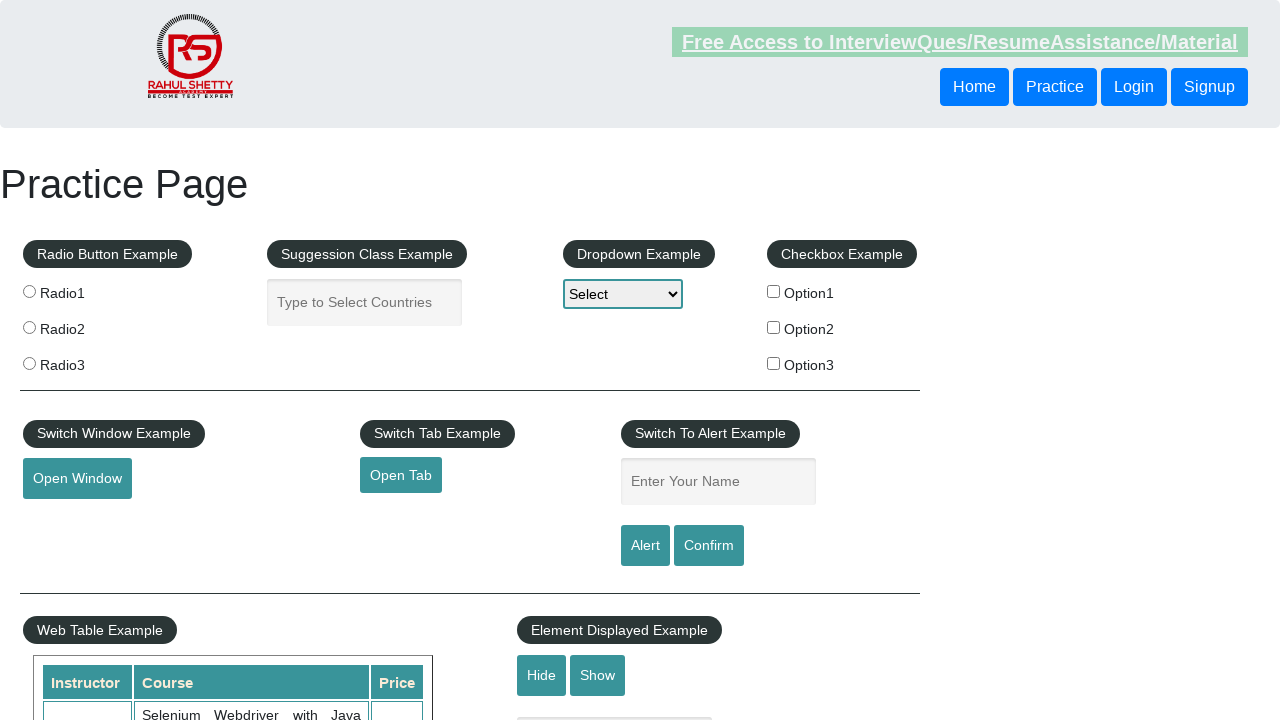

Navigated to AlertMechnisam test page
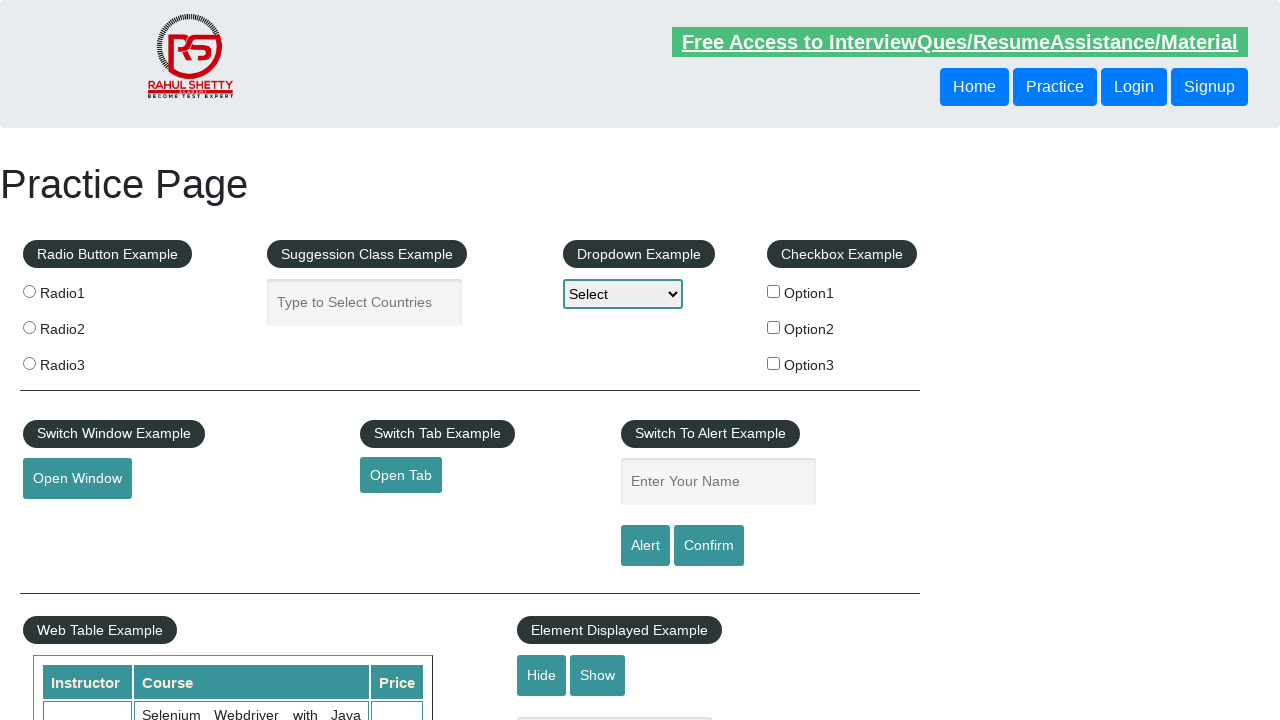

Entered name 'Rohit' in the textbox on #name
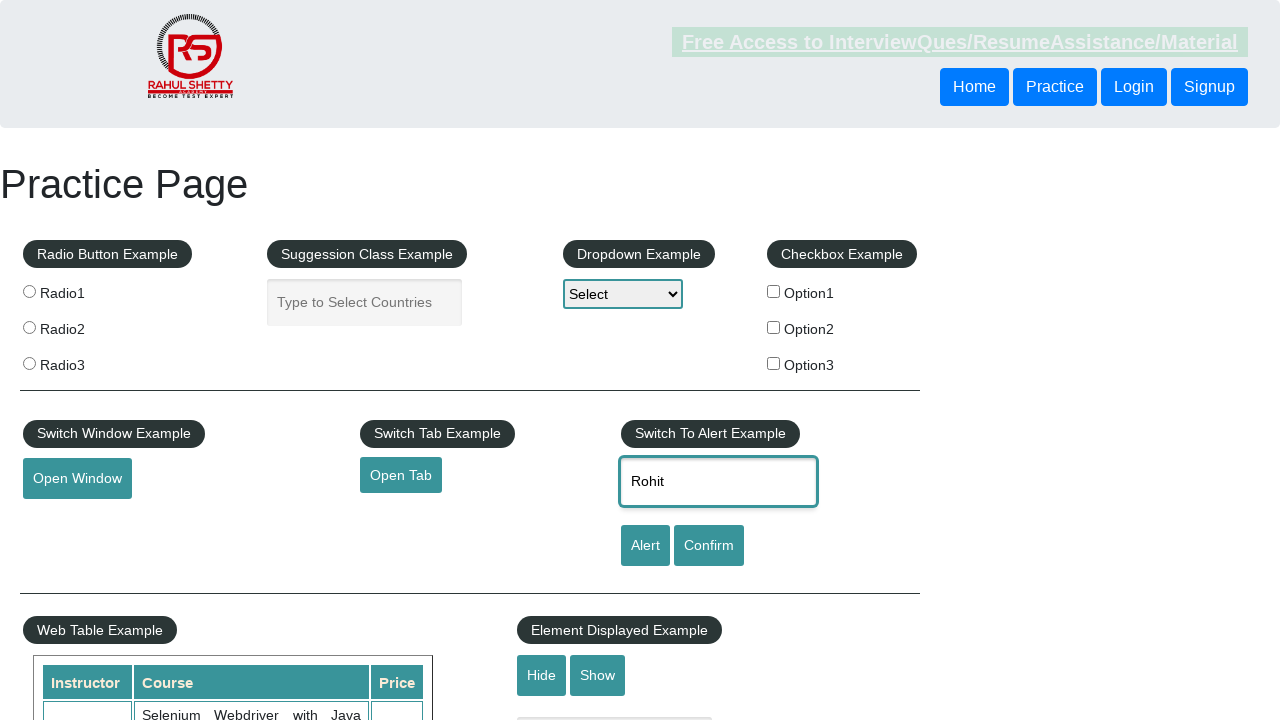

Clicked alert button to trigger JavaScript alert at (645, 546) on #alertbtn
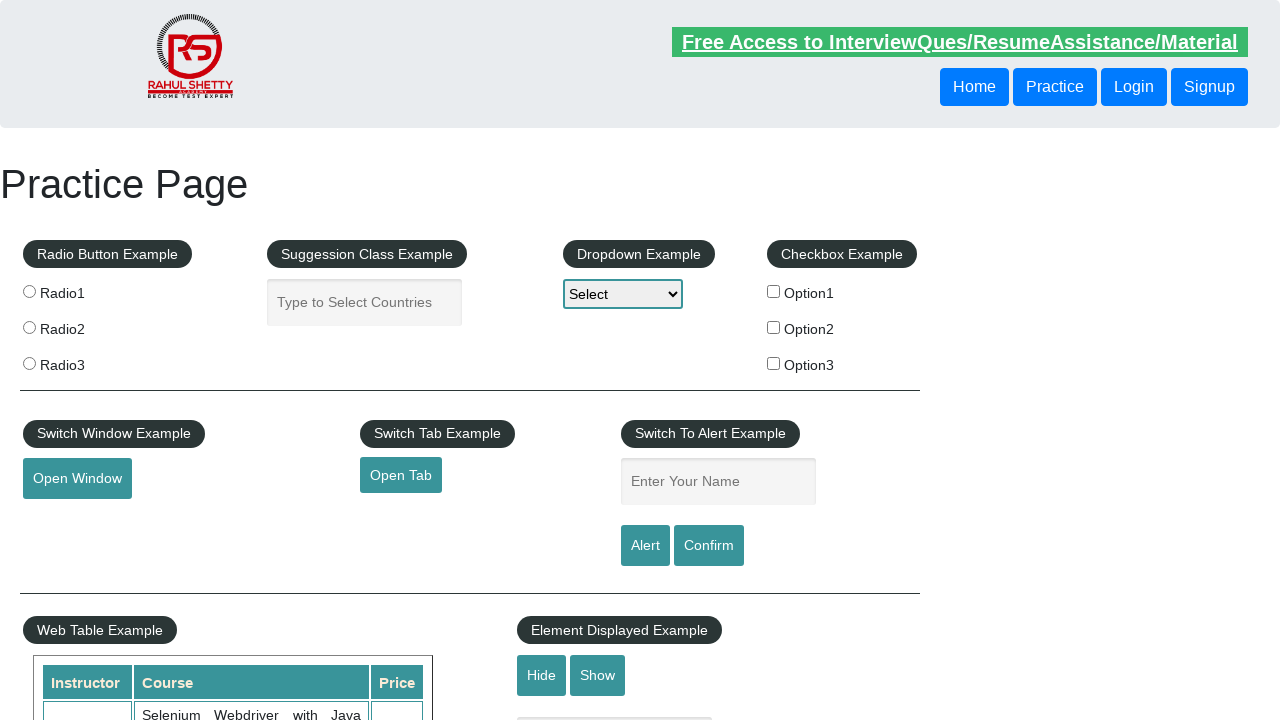

Set up dialog handler and accepted the alert
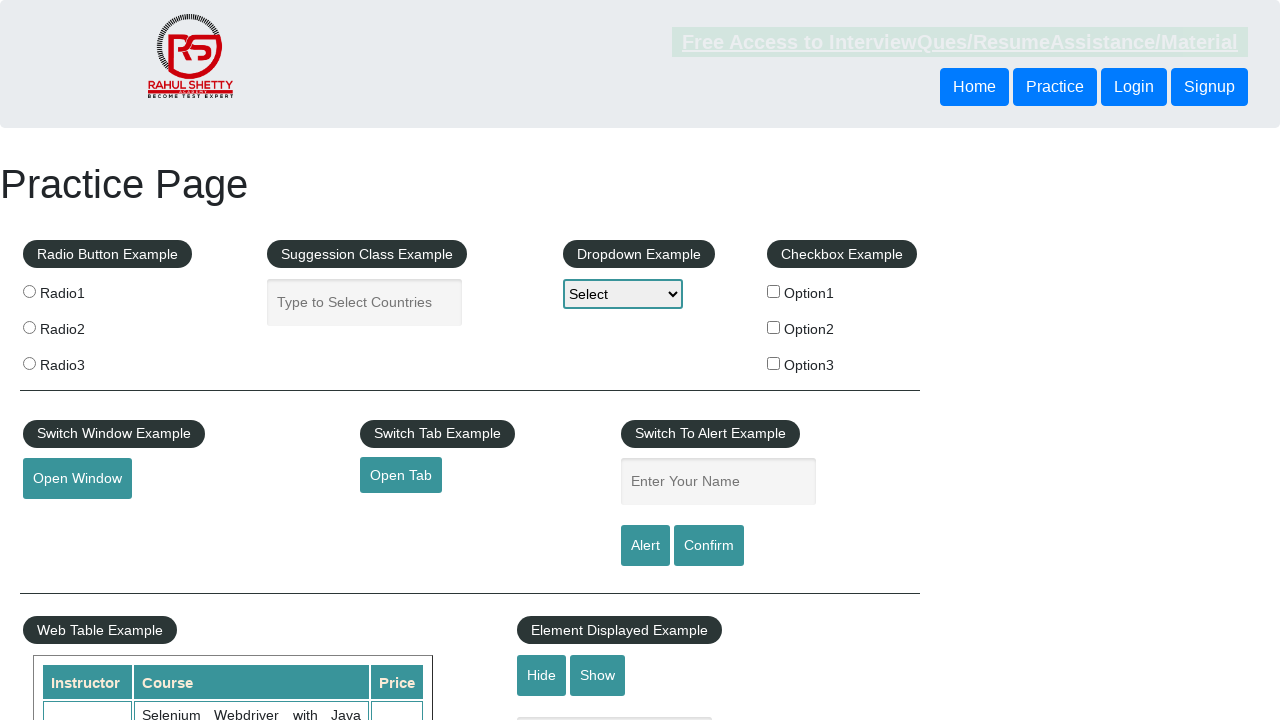

Re-triggered alert button and accepted alert with dialog handler at (645, 546) on #alertbtn
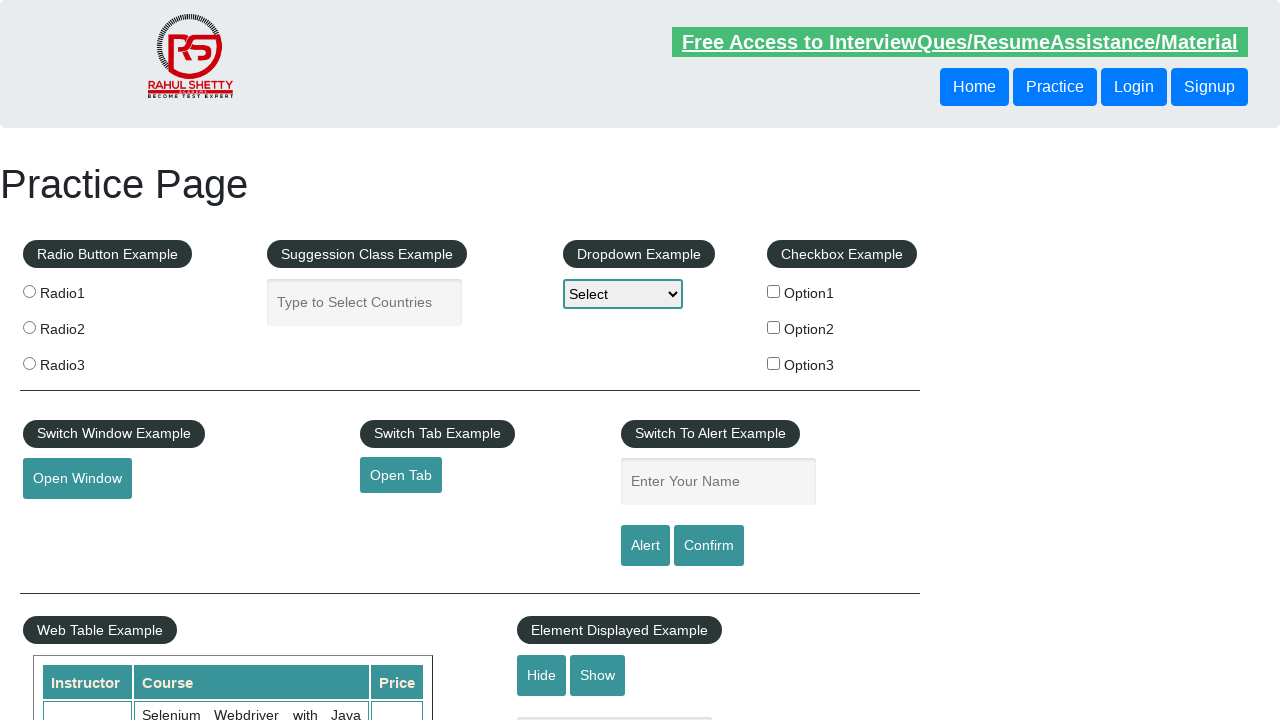

Clicked confirm button and dismissed the confirm dialog at (709, 546) on #confirmbtn
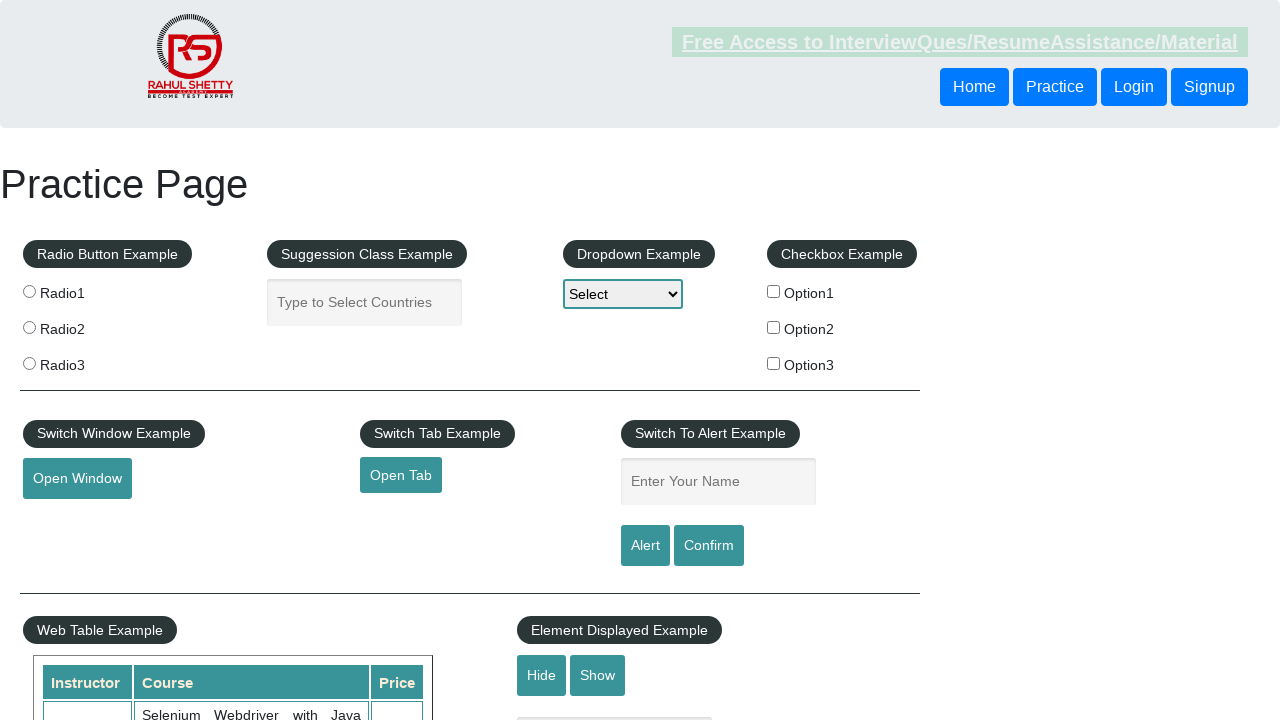

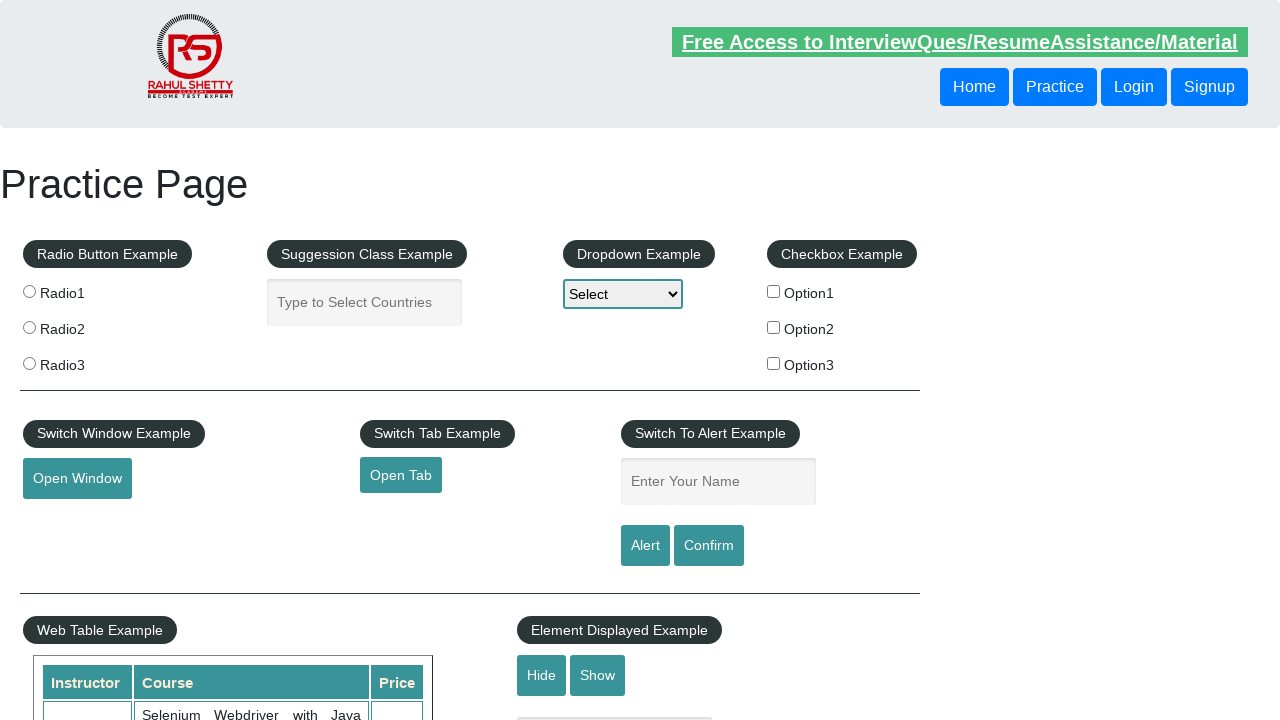